Tests that a todo item is removed when its text is cleared during editing

Starting URL: https://demo.playwright.dev/todomvc

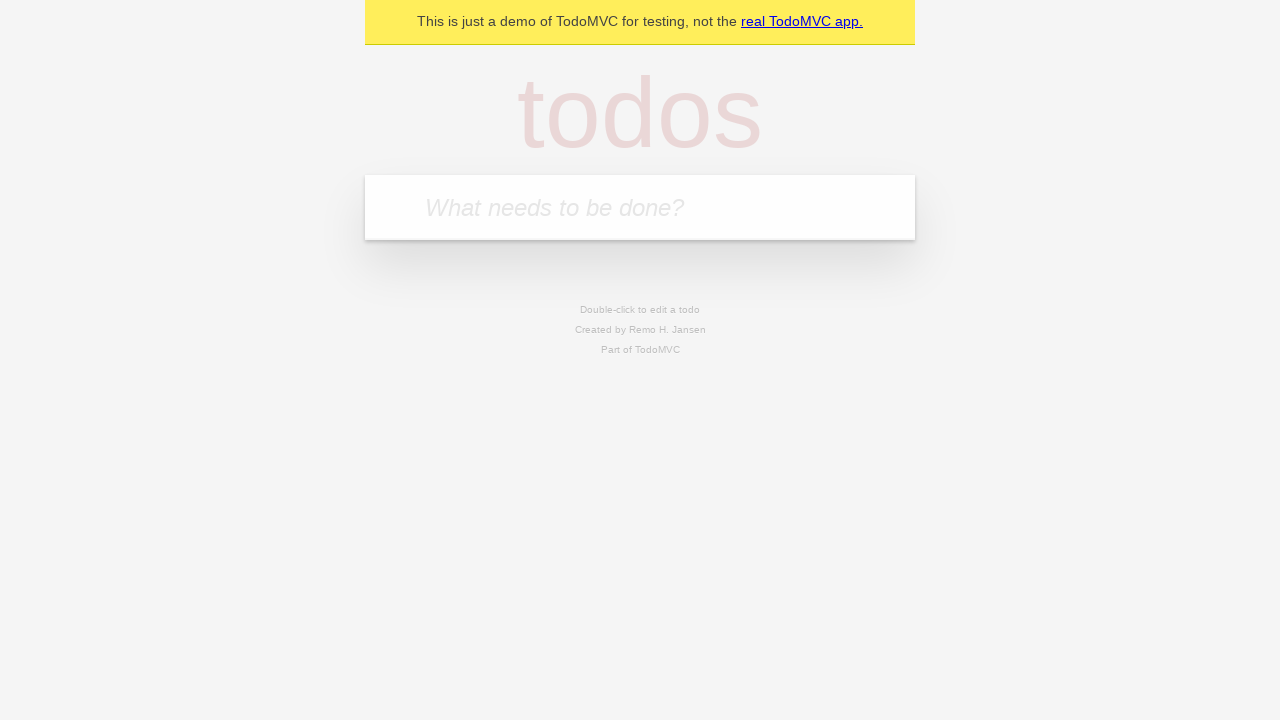

Filled new todo field with 'buy some cheese' on internal:attr=[placeholder="What needs to be done?"i]
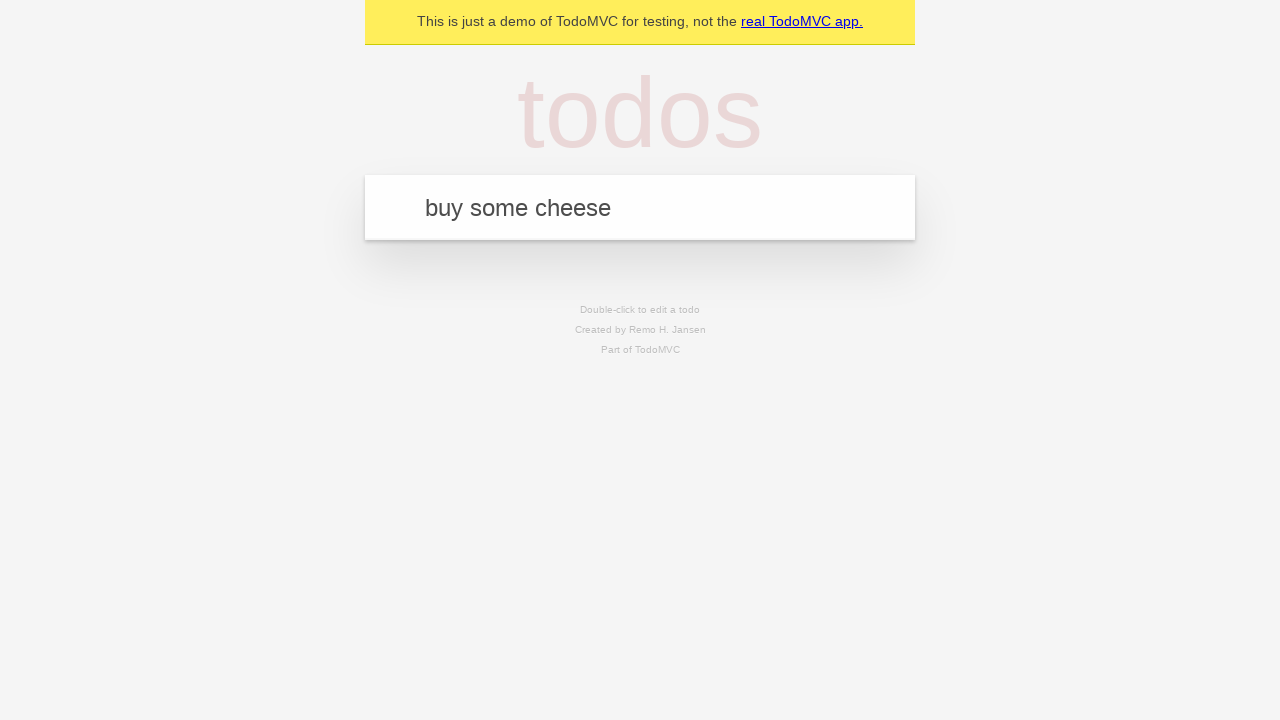

Pressed Enter to create todo 'buy some cheese' on internal:attr=[placeholder="What needs to be done?"i]
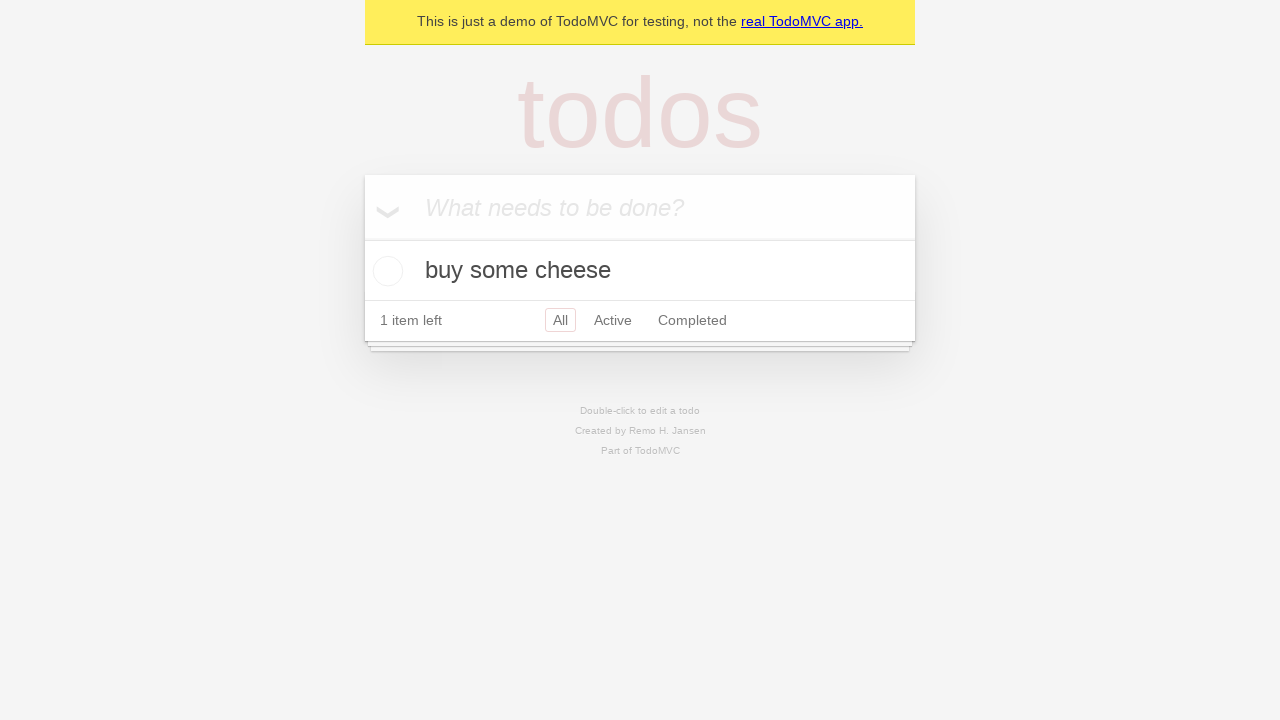

Filled new todo field with 'feed the cat' on internal:attr=[placeholder="What needs to be done?"i]
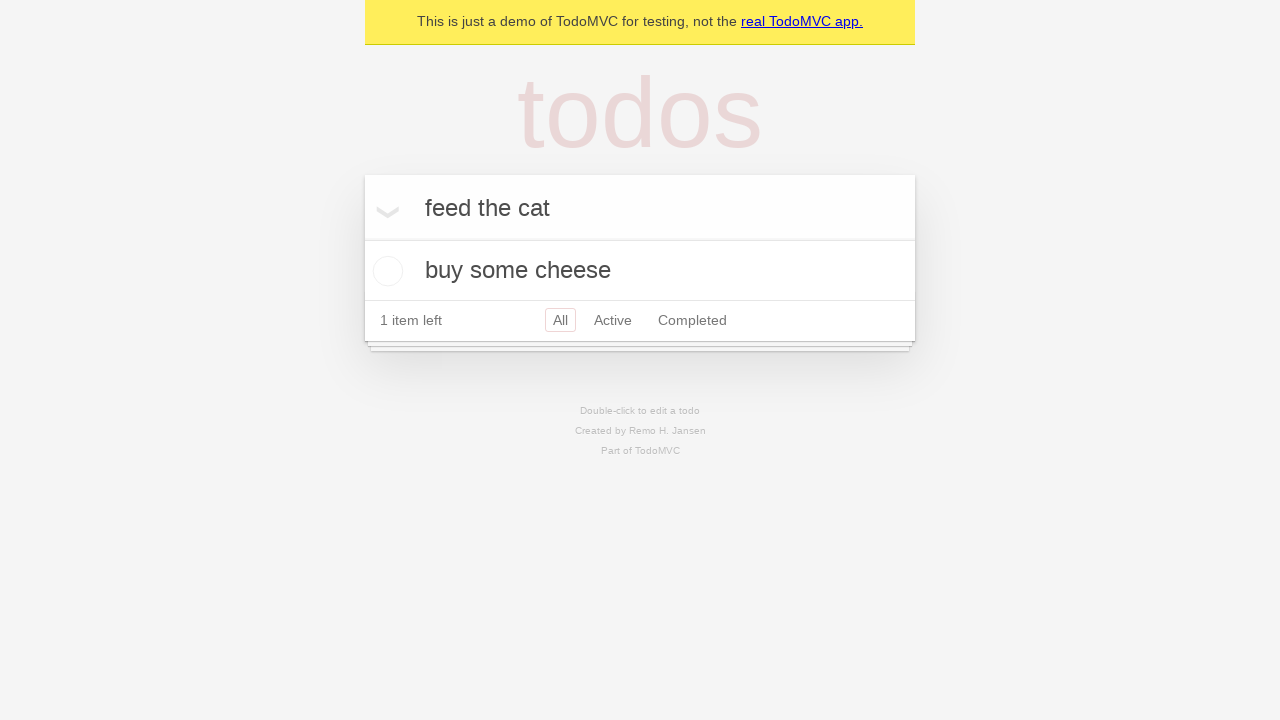

Pressed Enter to create todo 'feed the cat' on internal:attr=[placeholder="What needs to be done?"i]
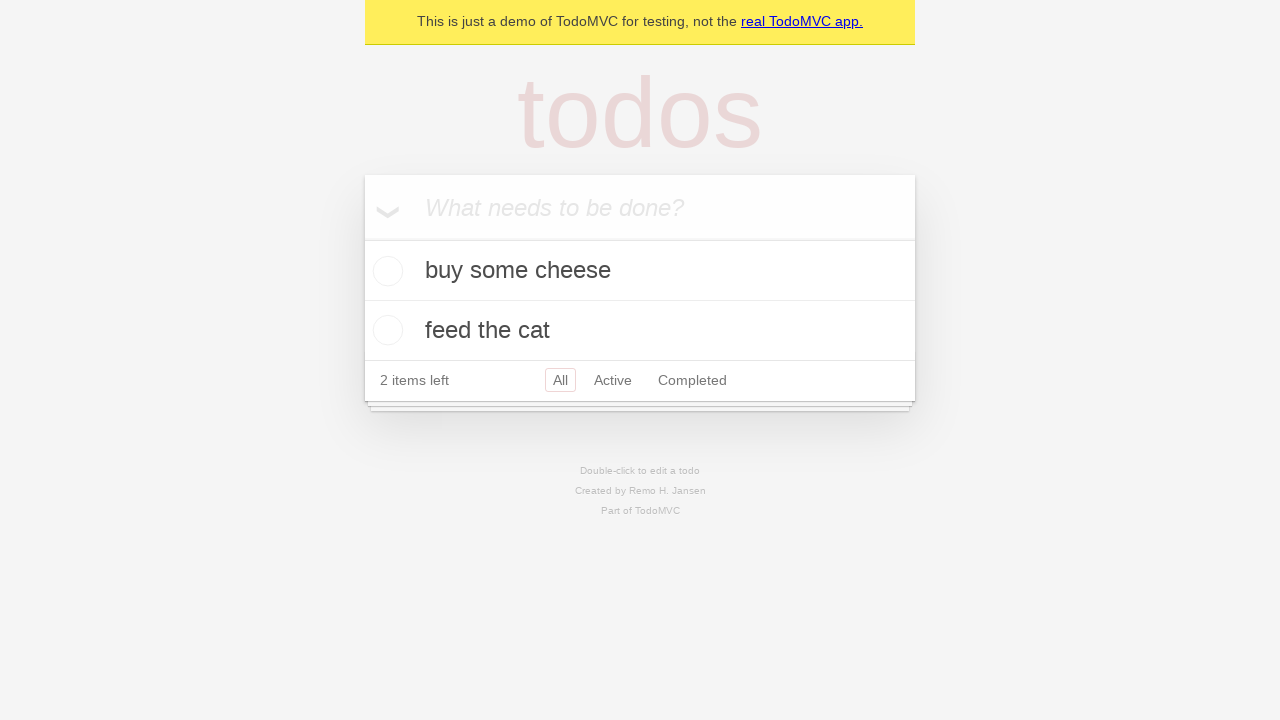

Filled new todo field with 'book a doctors appointment' on internal:attr=[placeholder="What needs to be done?"i]
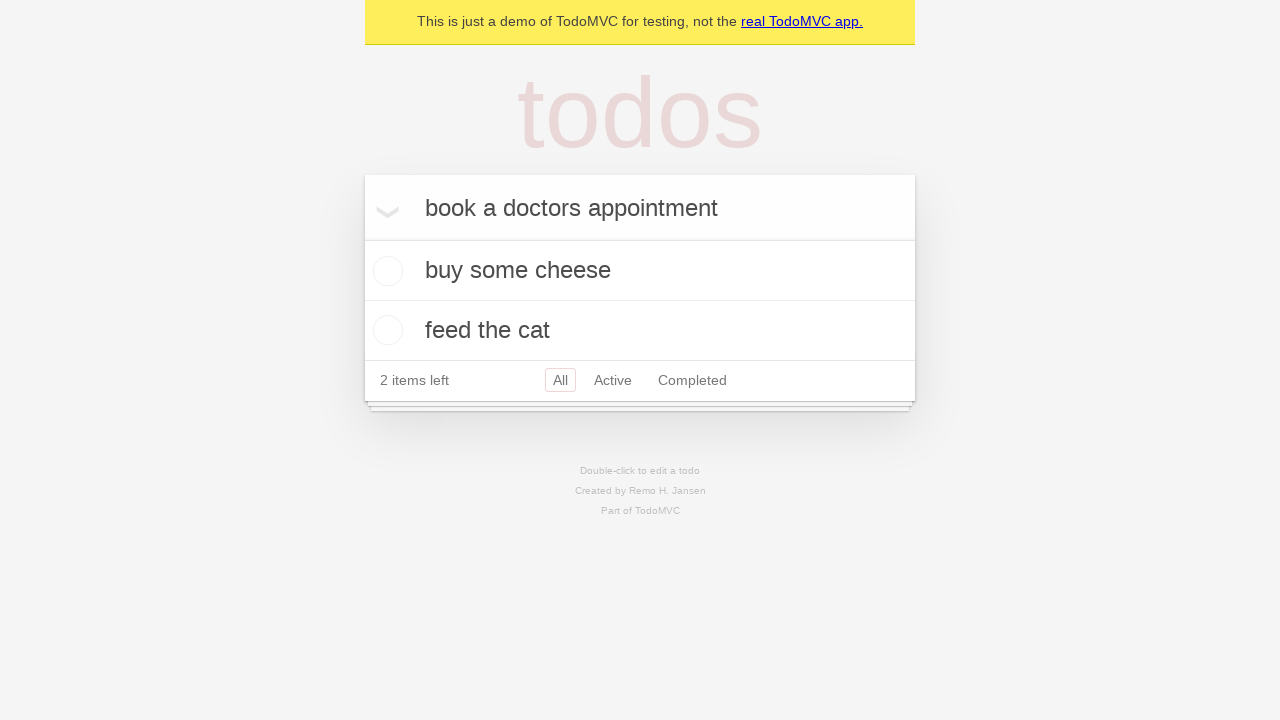

Pressed Enter to create todo 'book a doctors appointment' on internal:attr=[placeholder="What needs to be done?"i]
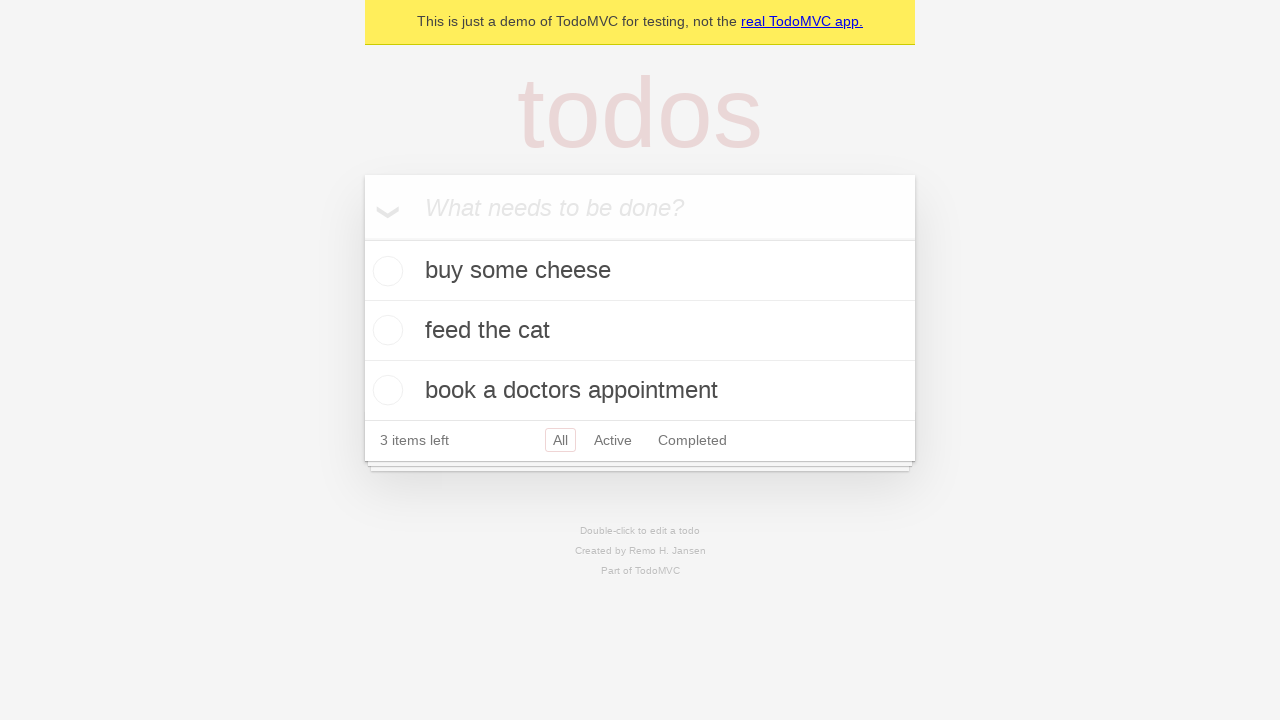

Waited for all three todo items to load
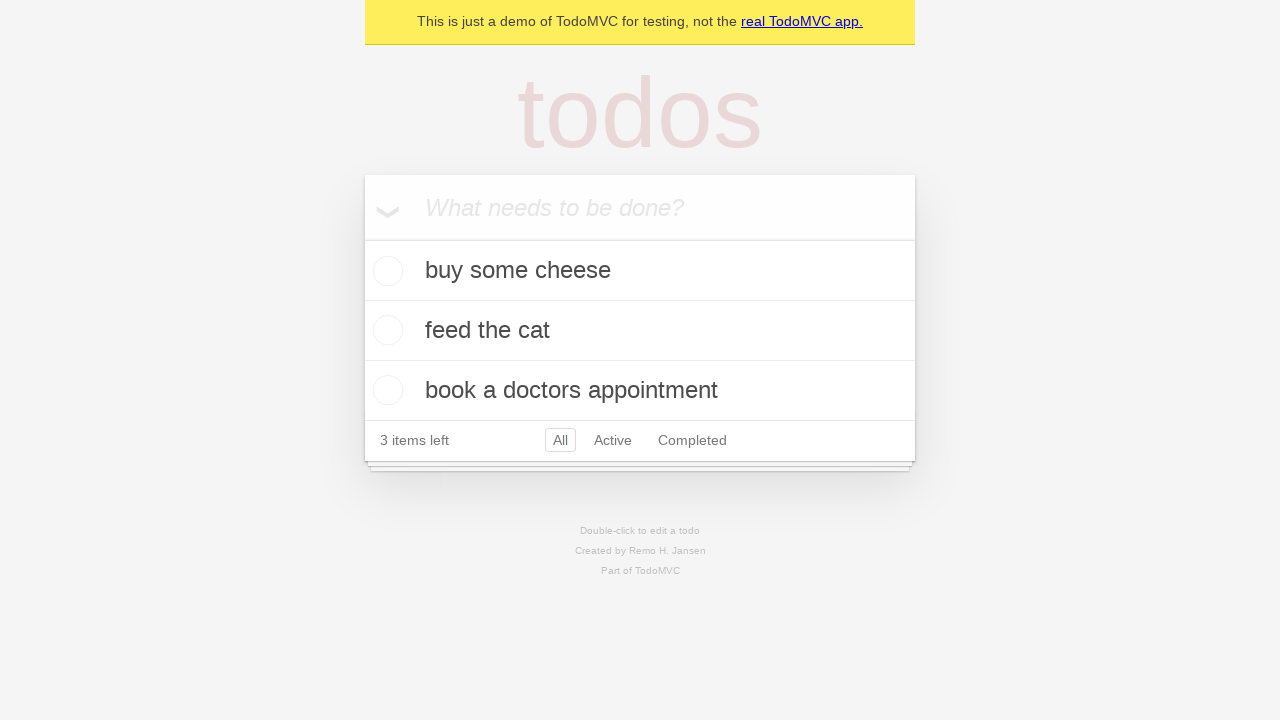

Double-clicked the second todo item to enter edit mode at (640, 331) on internal:testid=[data-testid="todo-item"s] >> nth=1
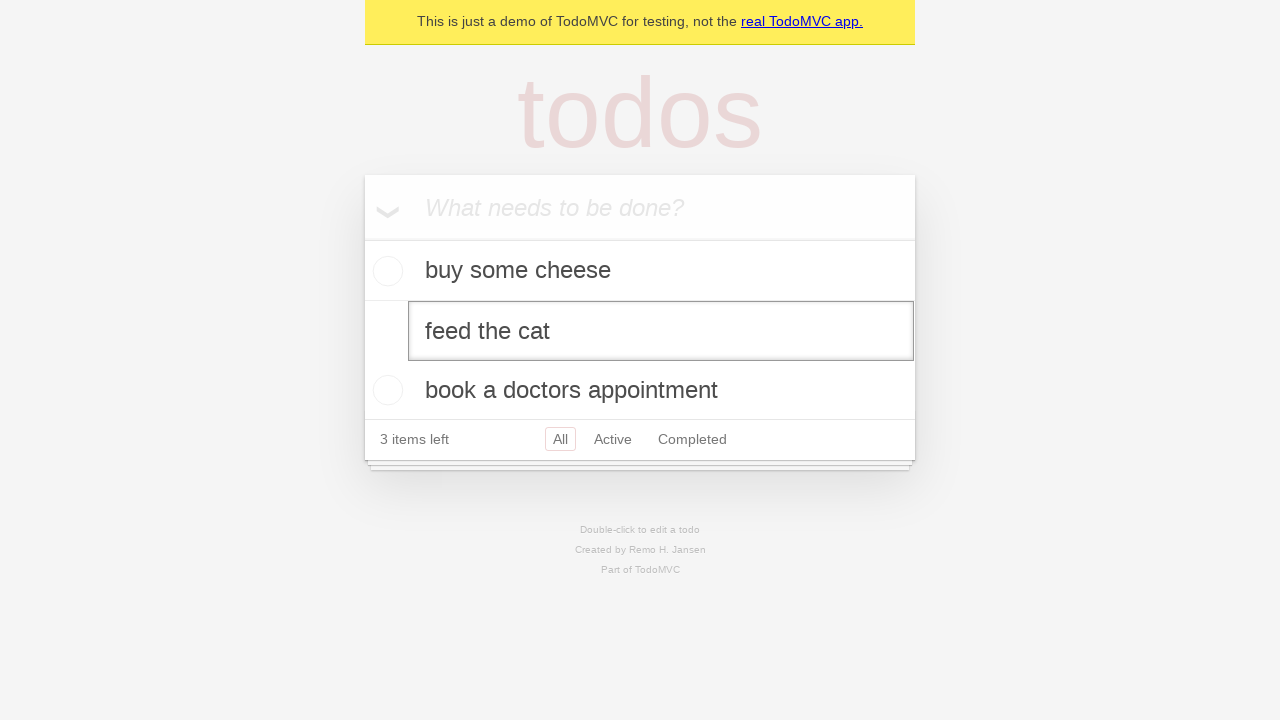

Cleared the text in the edit field on internal:testid=[data-testid="todo-item"s] >> nth=1 >> internal:role=textbox[nam
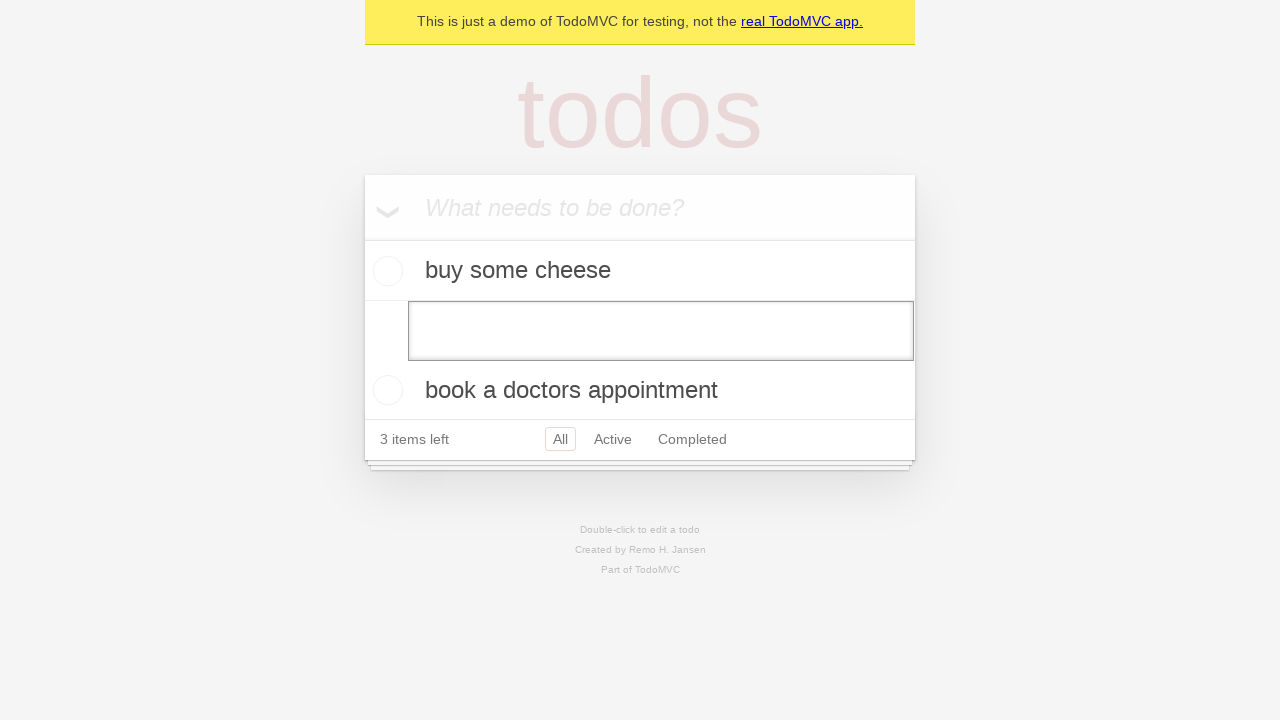

Pressed Enter to confirm the empty text, removing the todo item on internal:testid=[data-testid="todo-item"s] >> nth=1 >> internal:role=textbox[nam
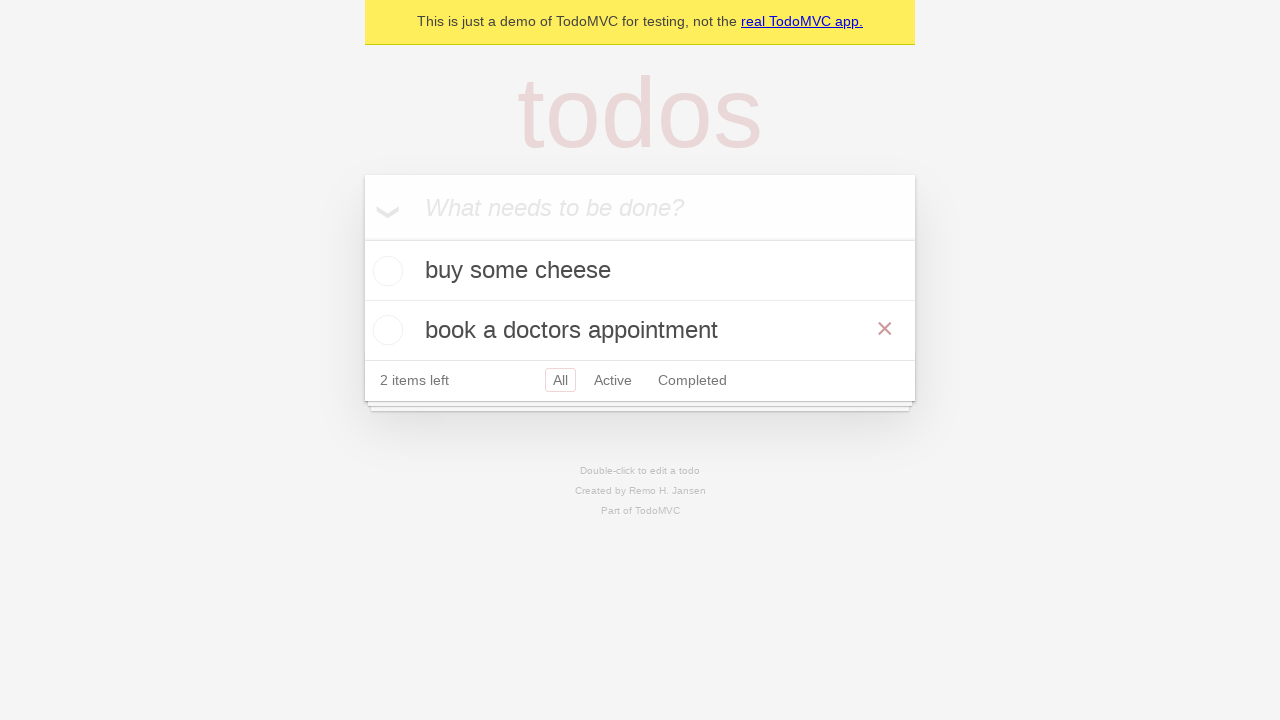

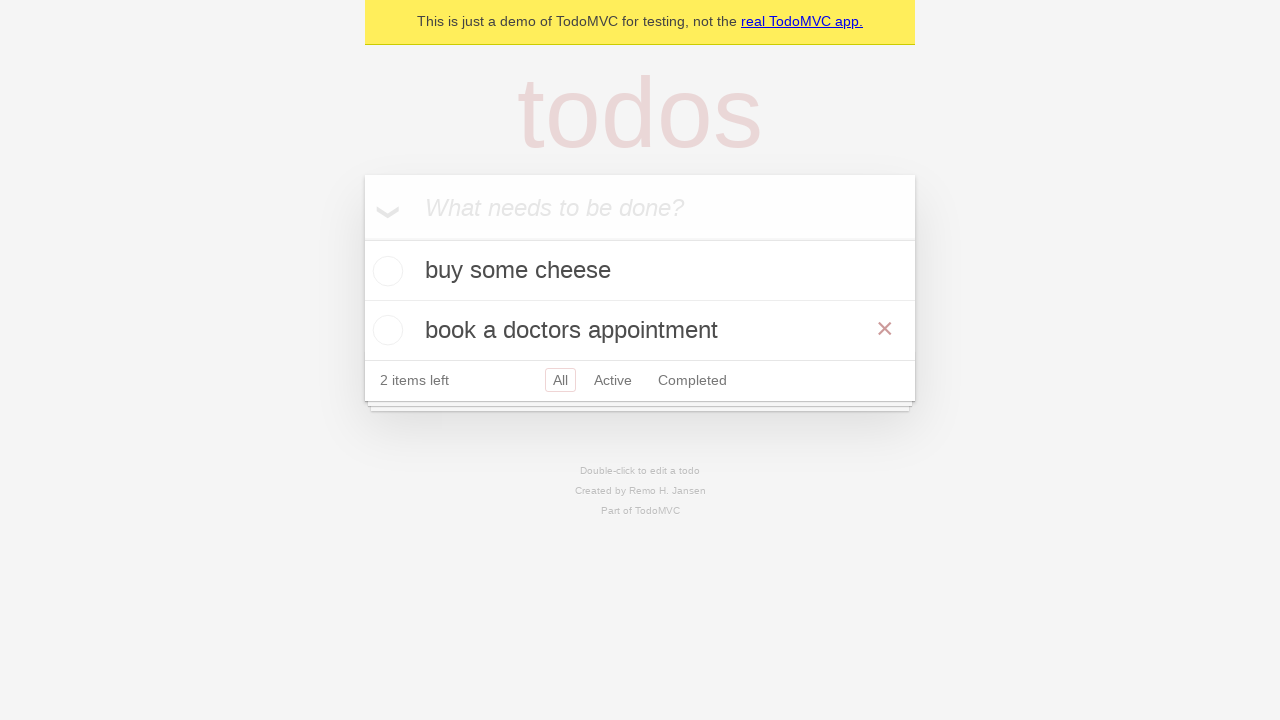